Tests dismissing a JavaScript confirm dialog by clicking cancel and verifying the Cancel selection result

Starting URL: https://demoqa.com/alerts

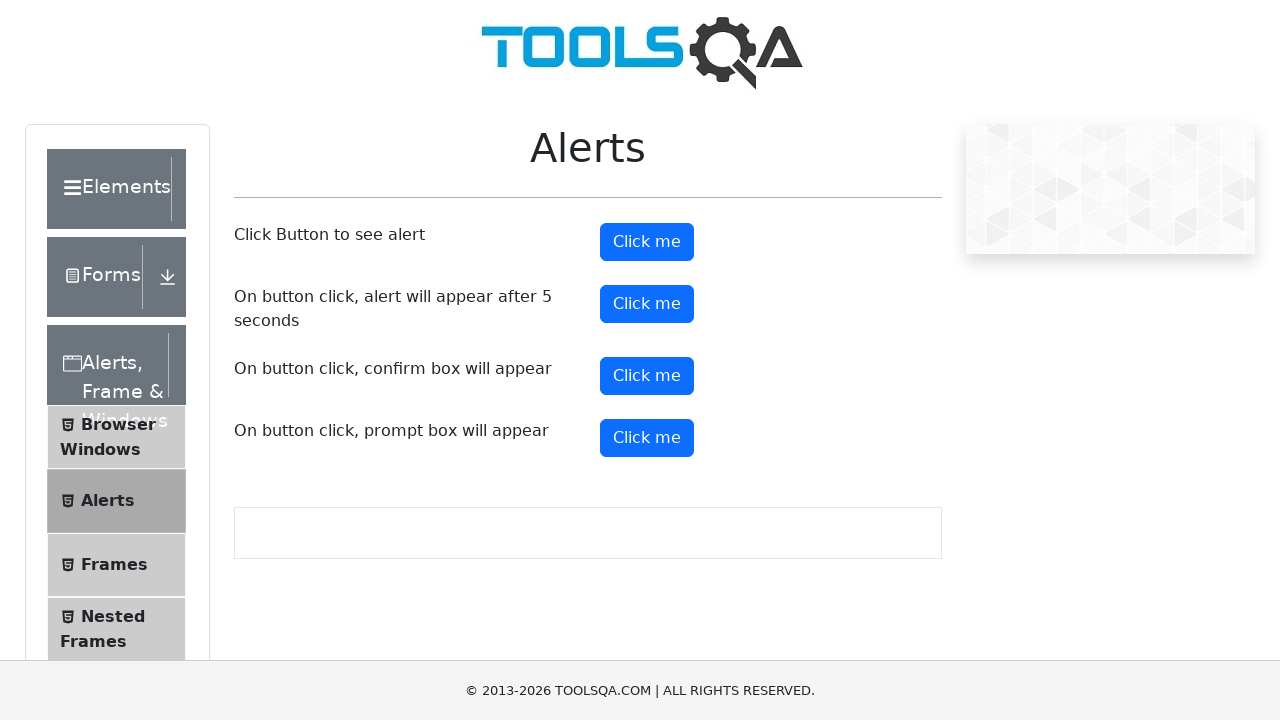

Set up dialog handler to dismiss confirm dialog
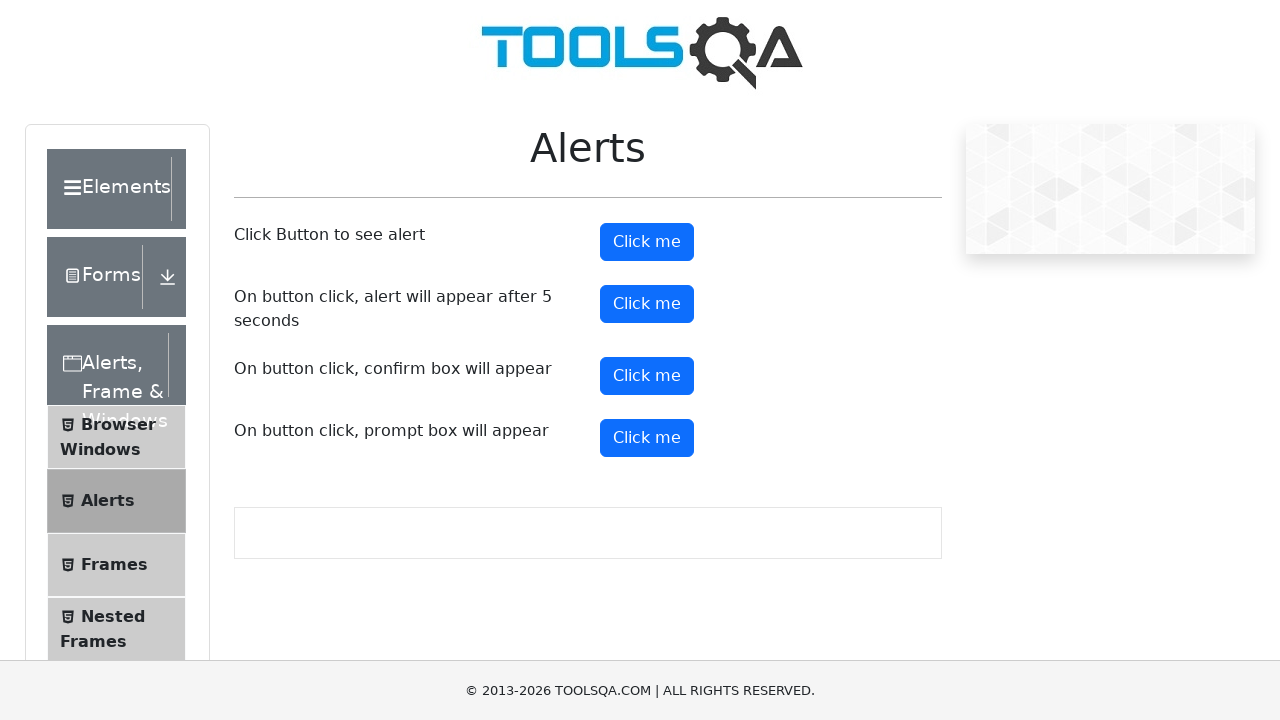

Scrolled confirm button into view
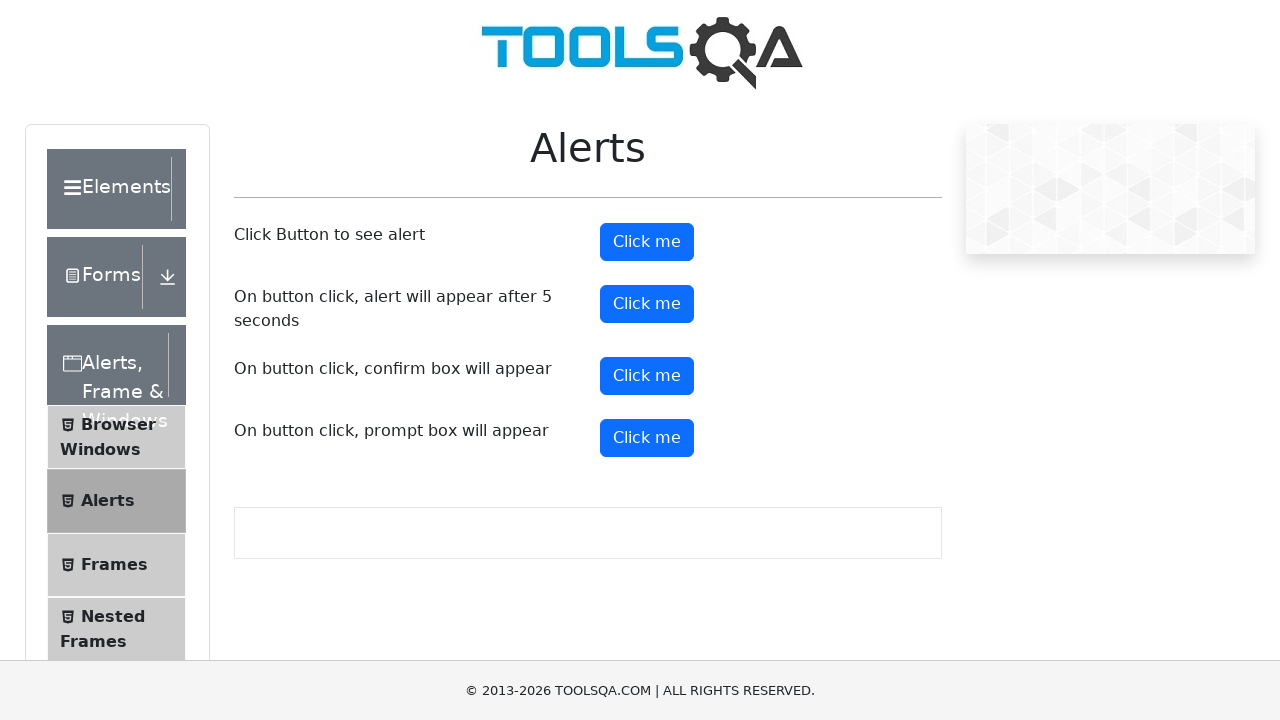

Clicked confirm button to trigger JavaScript confirm dialog at (647, 376) on #confirmButton
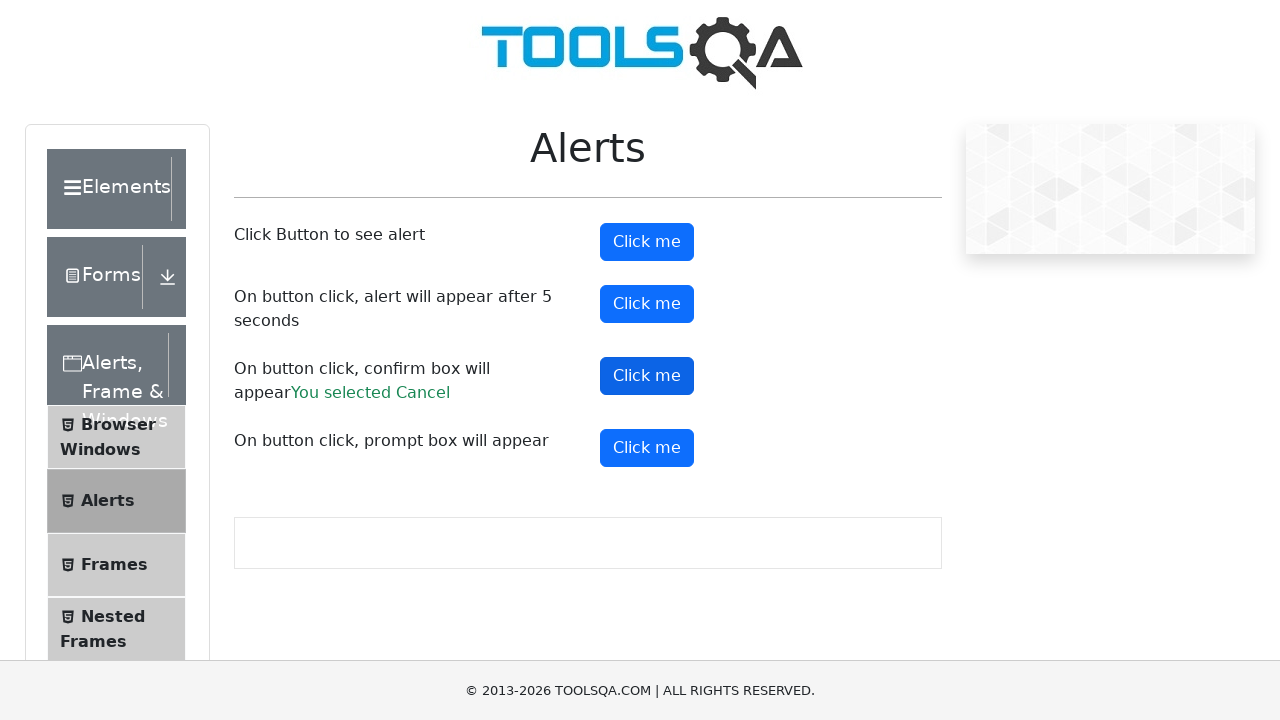

Confirm result element loaded after dismissing dialog
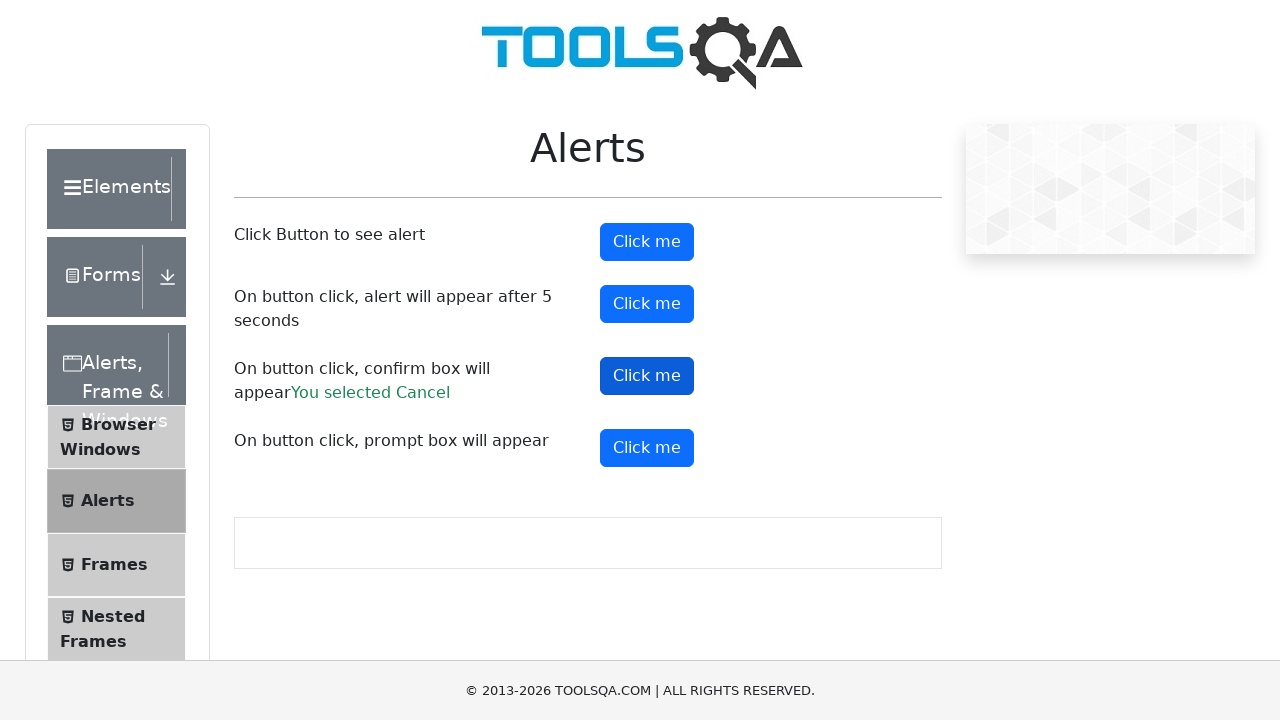

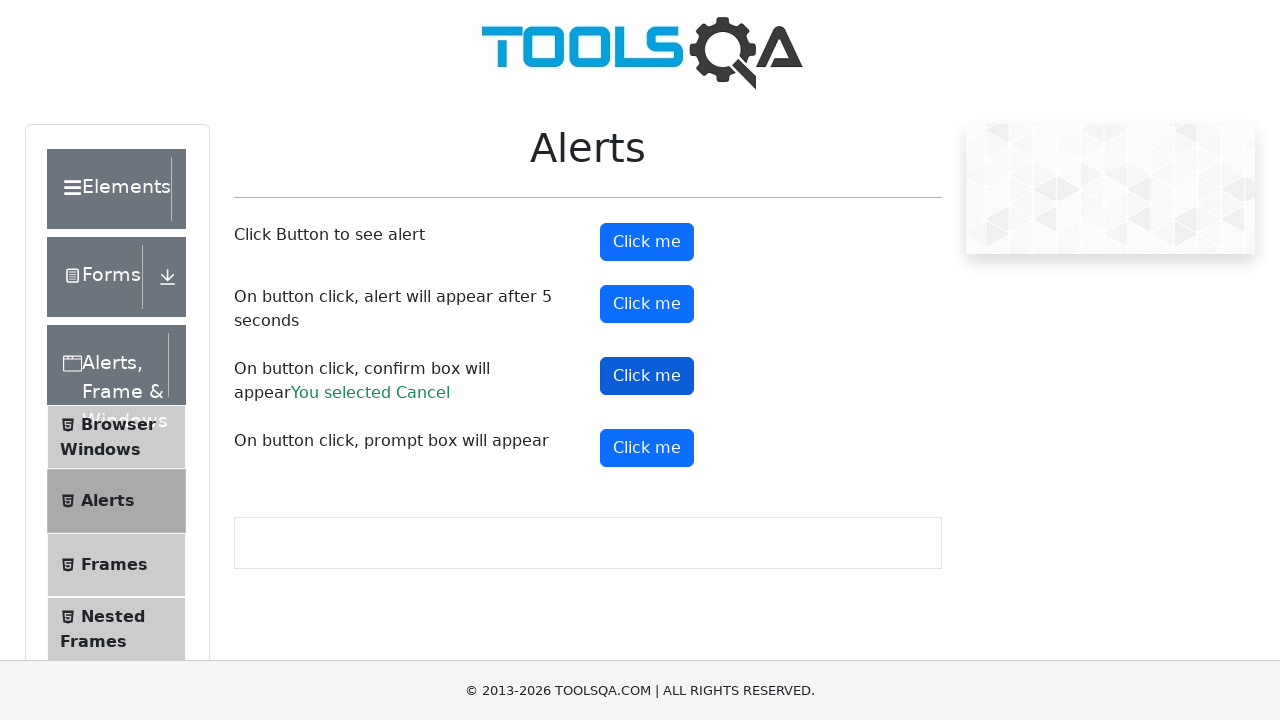